Tests dropdown and checkbox interactions on a travel booking form, including selecting senior citizen discount checkbox and adjusting passenger count

Starting URL: https://rahulshettyacademy.com/dropdownsPractise/#

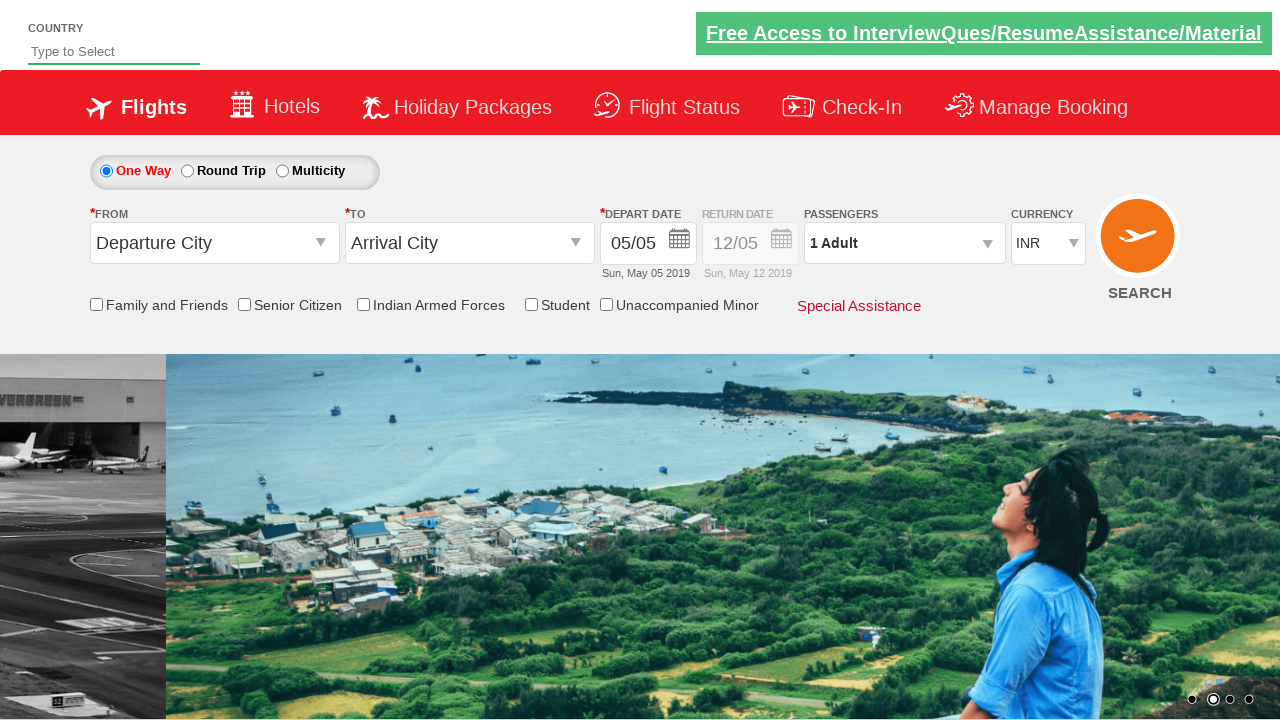

Verified senior citizen discount checkbox is initially unchecked
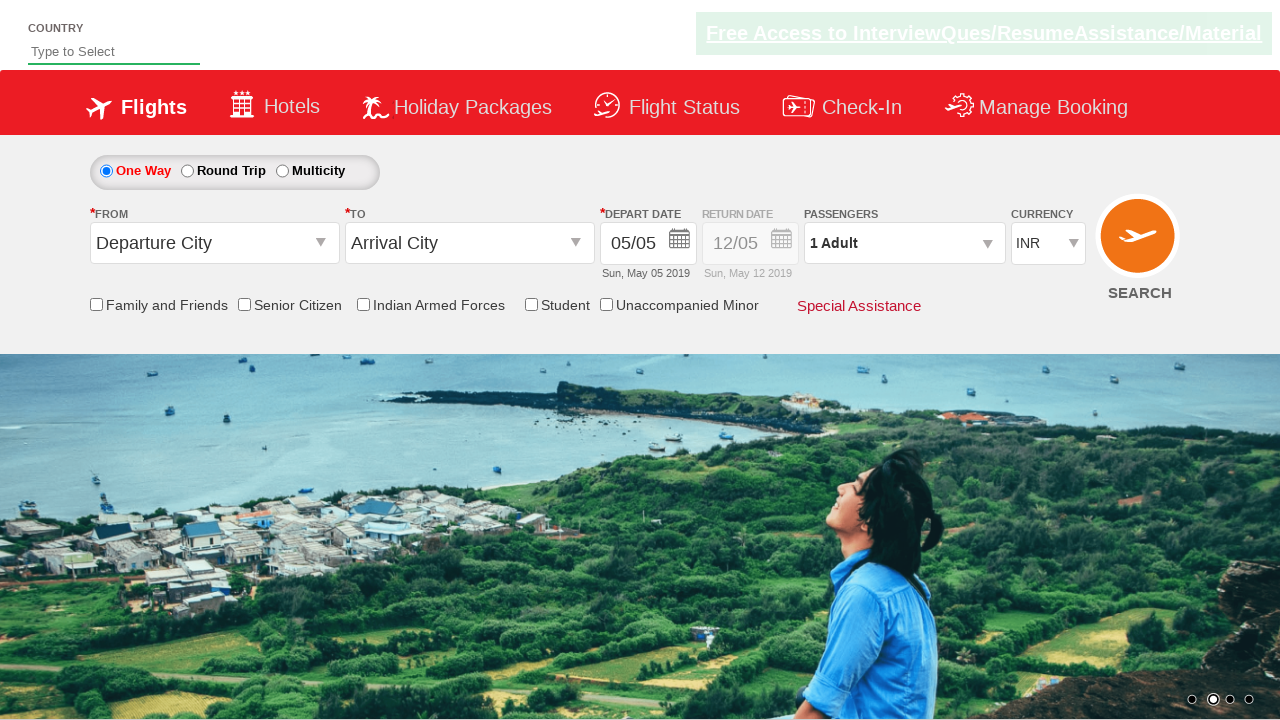

Clicked senior citizen discount checkbox at (244, 304) on input[id='ctl00_mainContent_chk_SeniorCitizenDiscount']
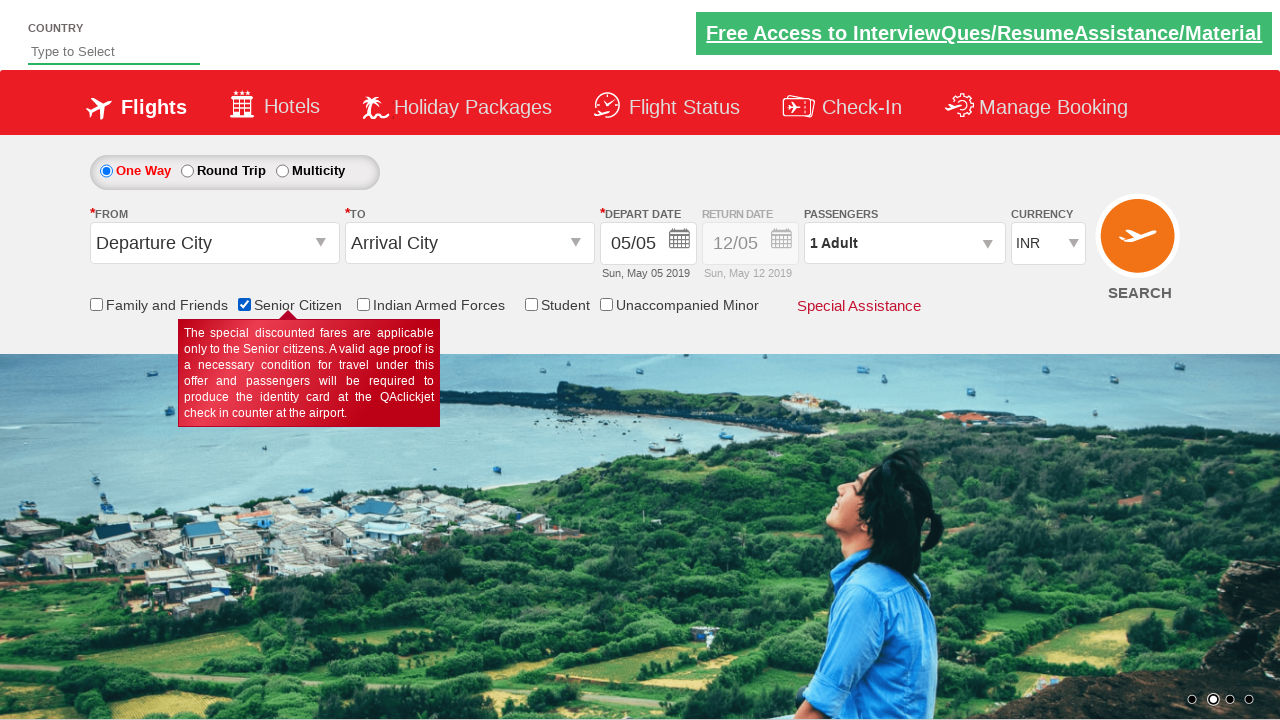

Verified senior citizen discount checkbox is now checked
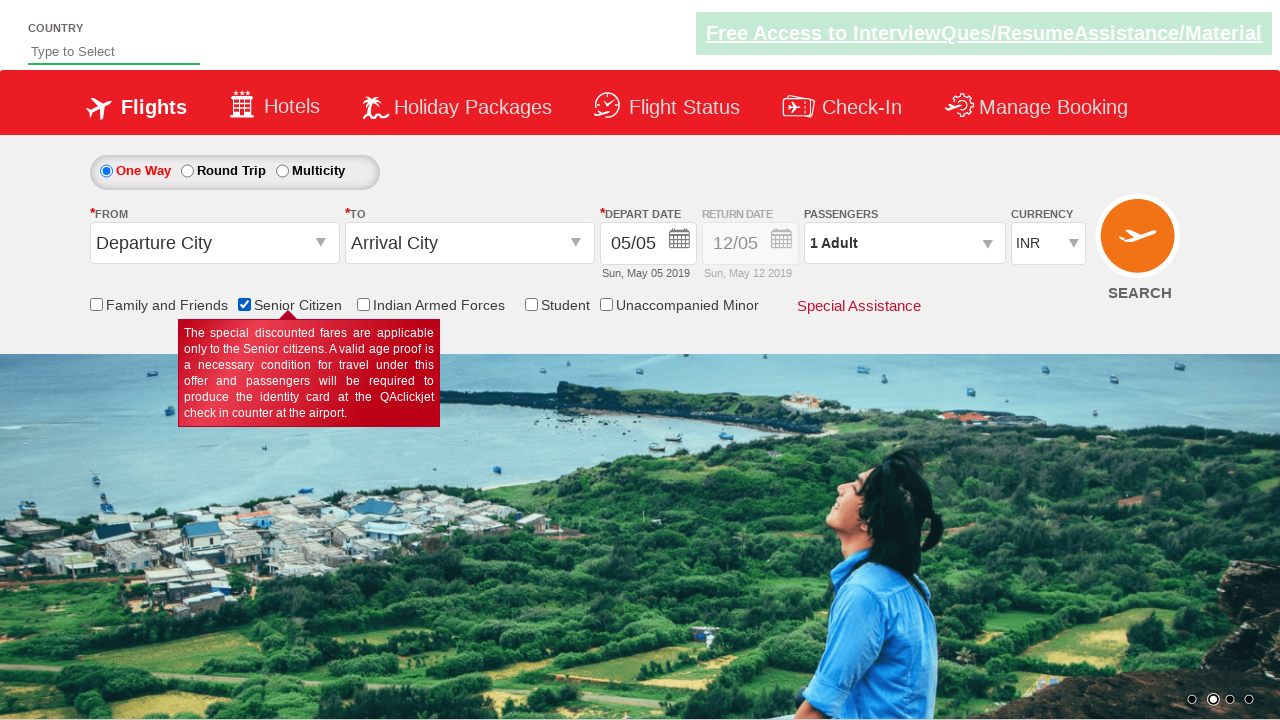

Retrieved total checkbox count: 6
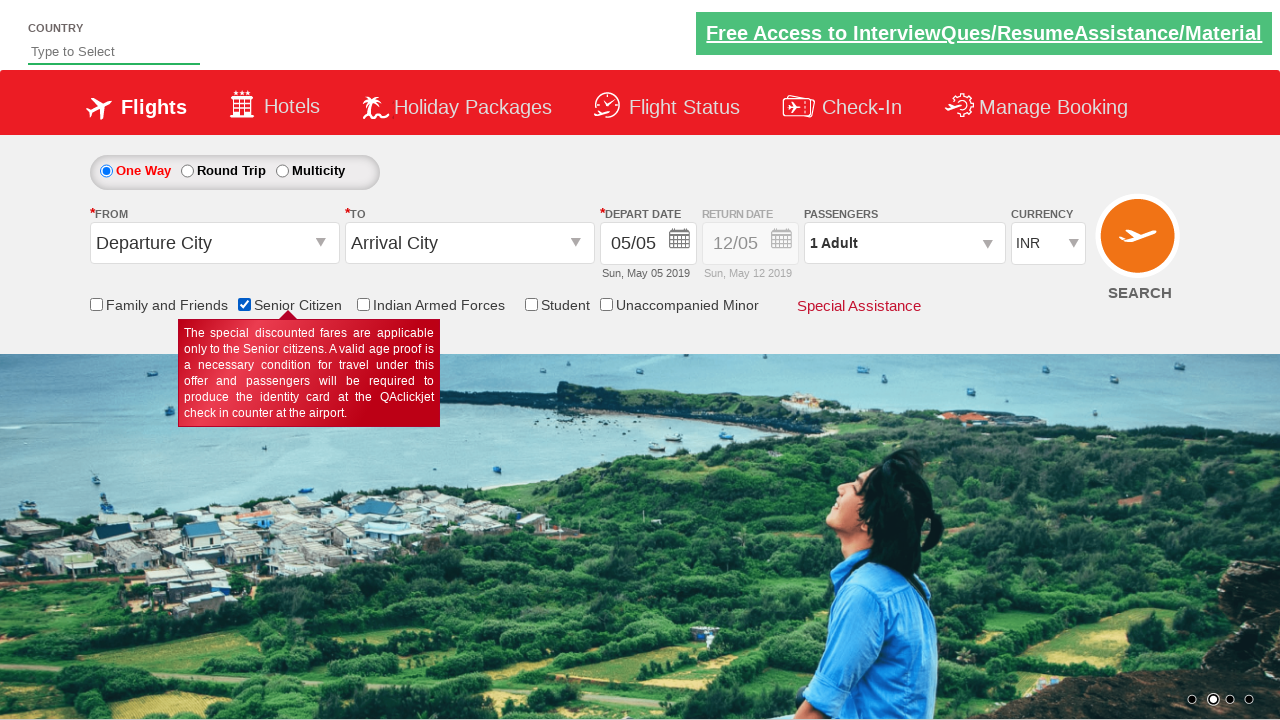

Clicked passenger info dropdown to open passenger selection at (904, 243) on #divpaxinfo
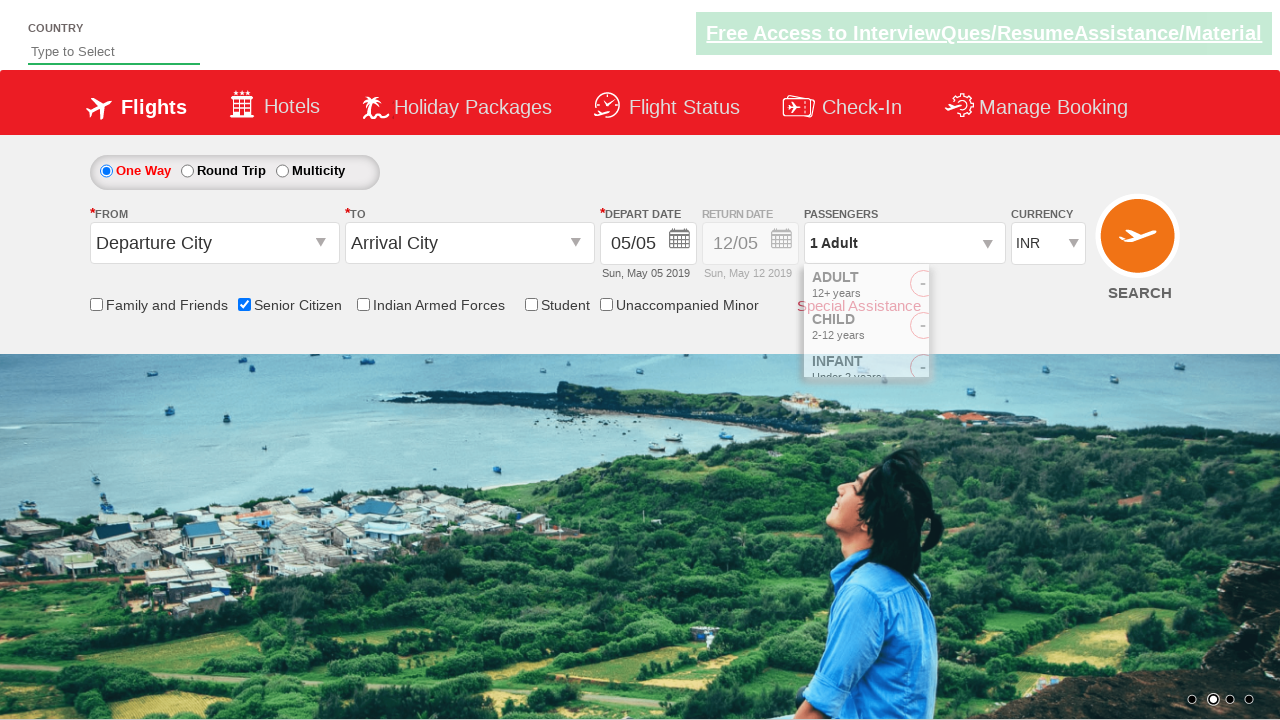

Waited for passenger selection dropdown to be ready
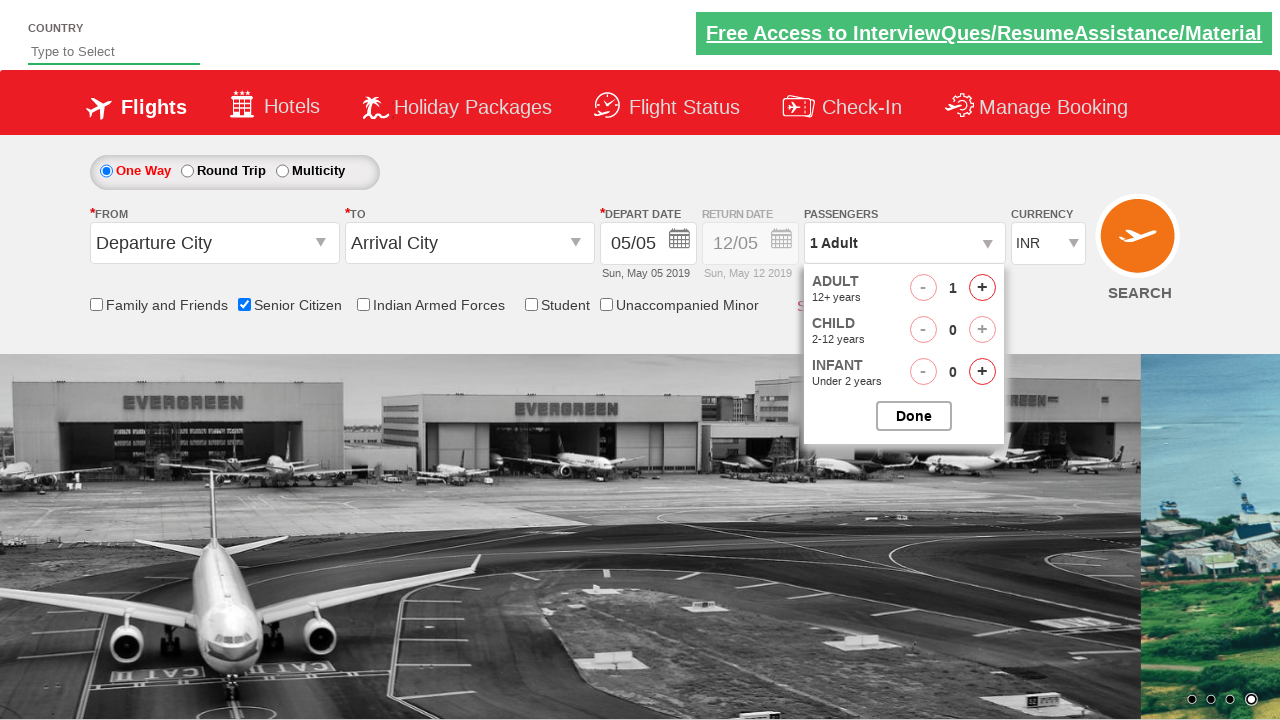

Clicked adult increment button (click 1 of 6) at (982, 288) on #hrefIncAdt
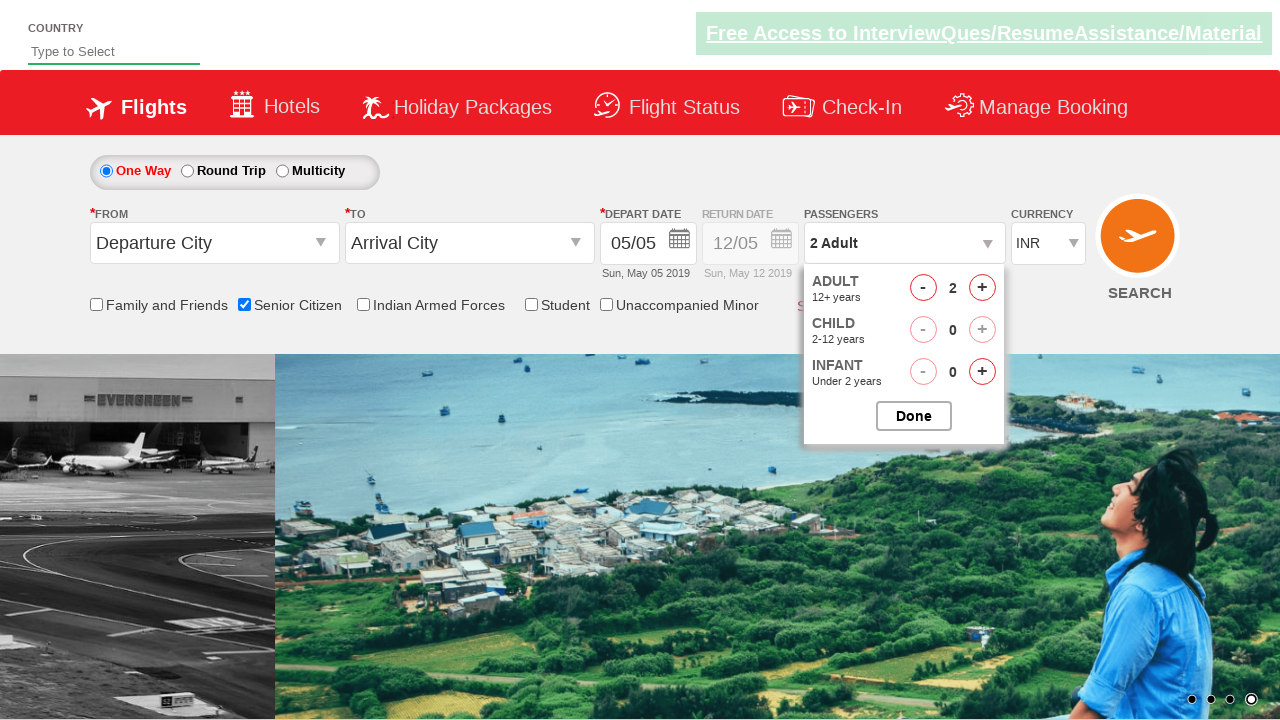

Clicked adult increment button (click 2 of 6) at (982, 288) on #hrefIncAdt
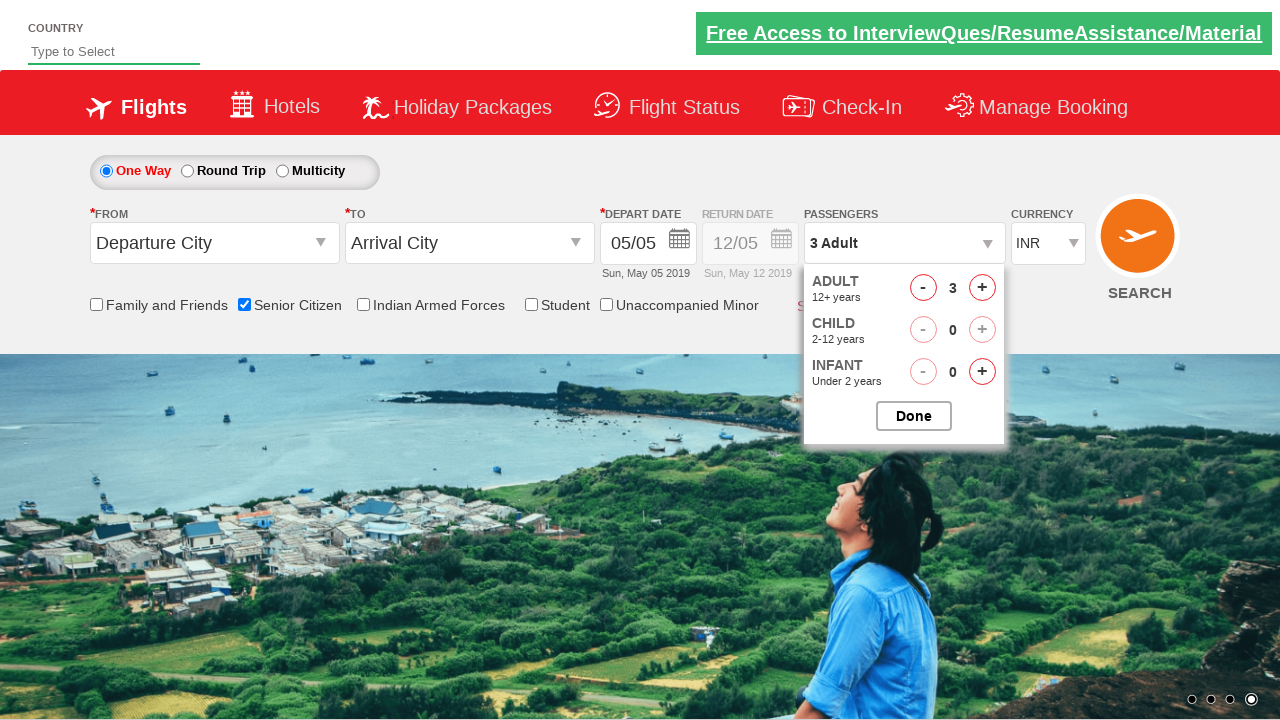

Clicked adult increment button (click 3 of 6) at (982, 288) on #hrefIncAdt
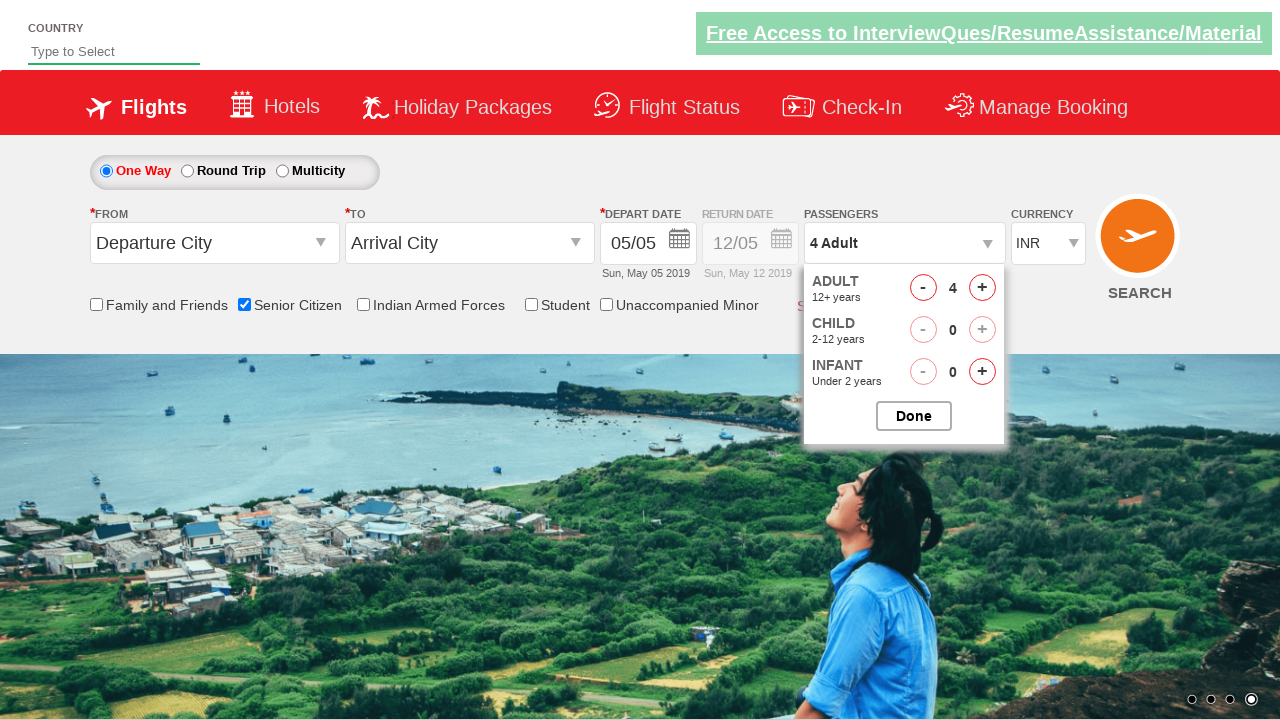

Clicked adult increment button (click 4 of 6) at (982, 288) on #hrefIncAdt
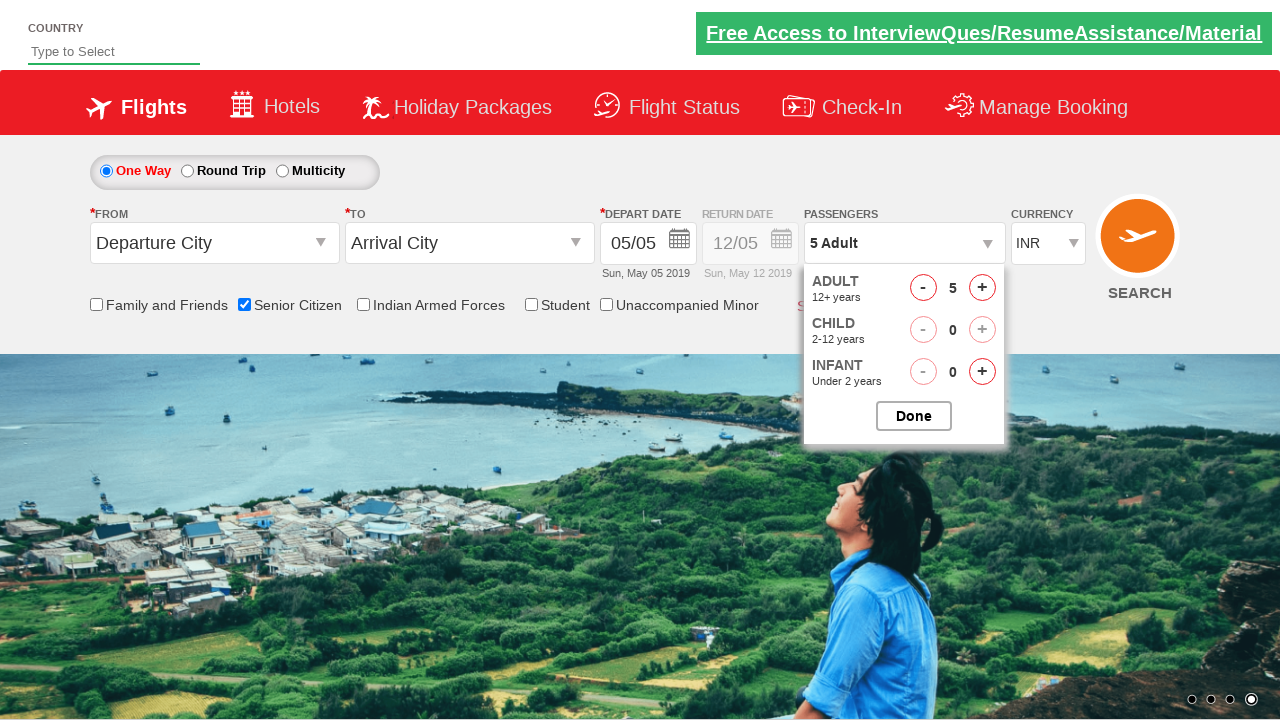

Clicked adult increment button (click 5 of 6) at (982, 288) on #hrefIncAdt
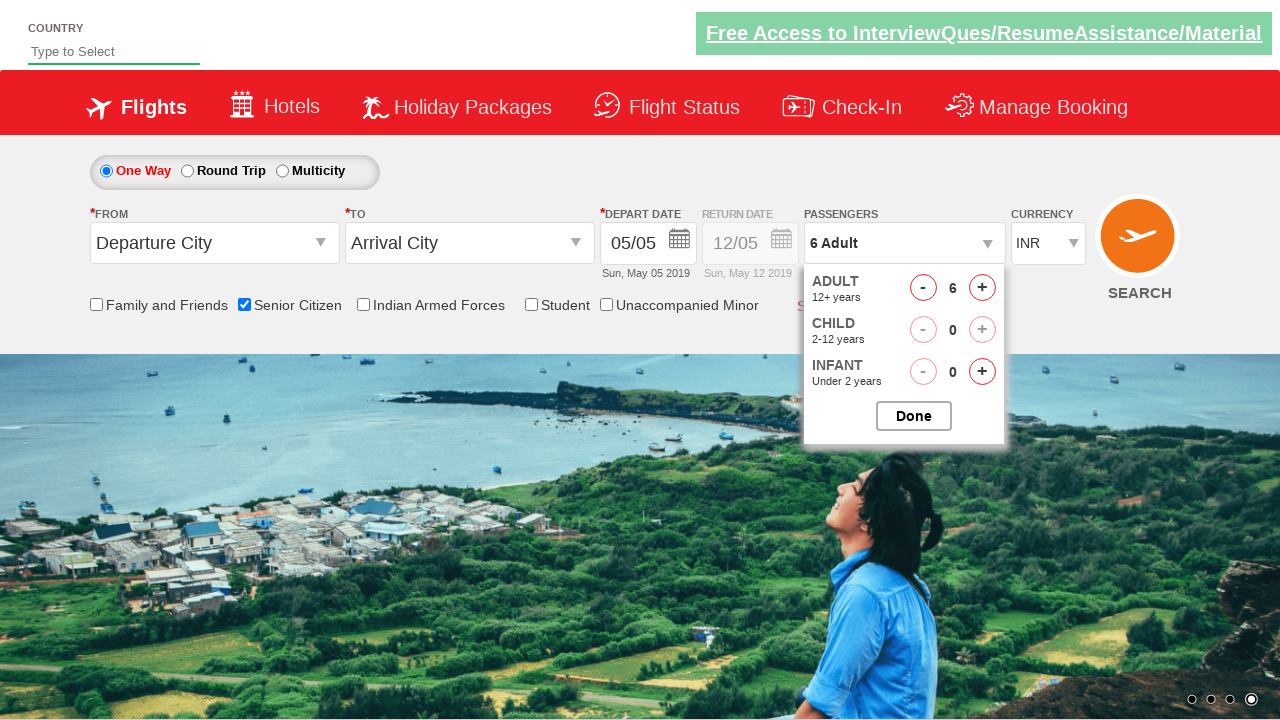

Clicked adult increment button (click 6 of 6) at (982, 288) on #hrefIncAdt
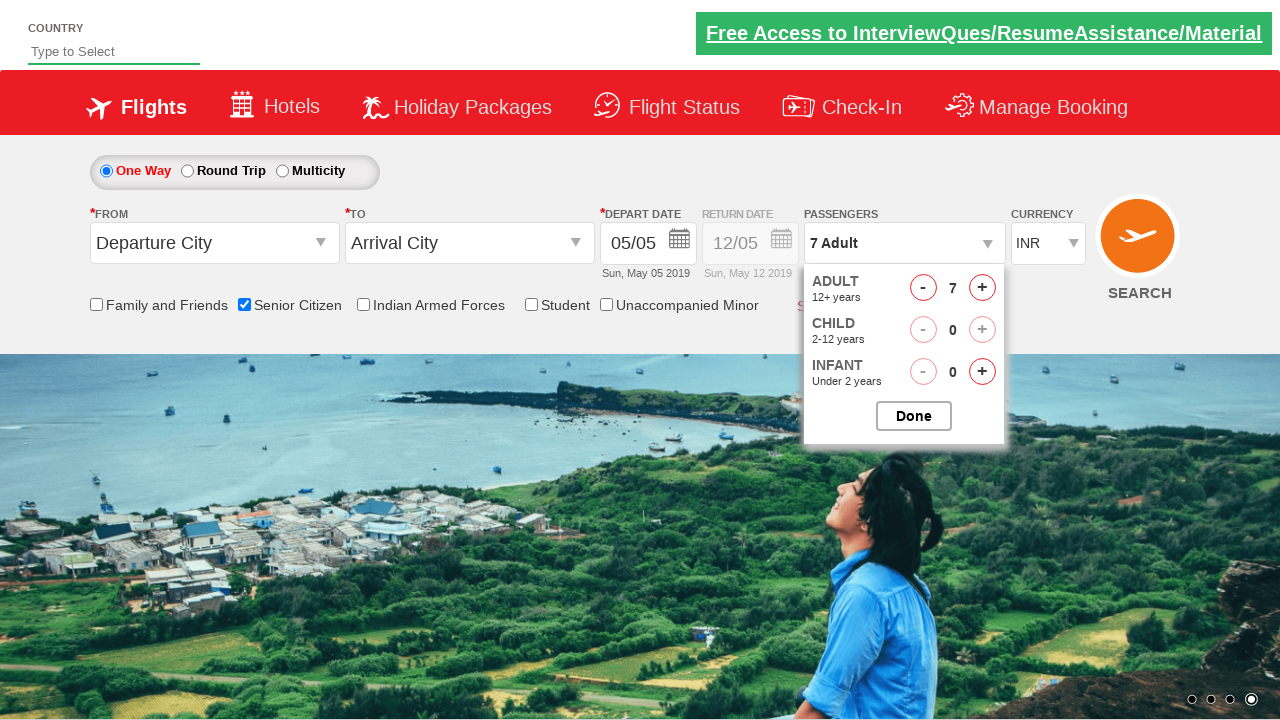

Closed passenger selection dropdown at (914, 416) on #btnclosepaxoption
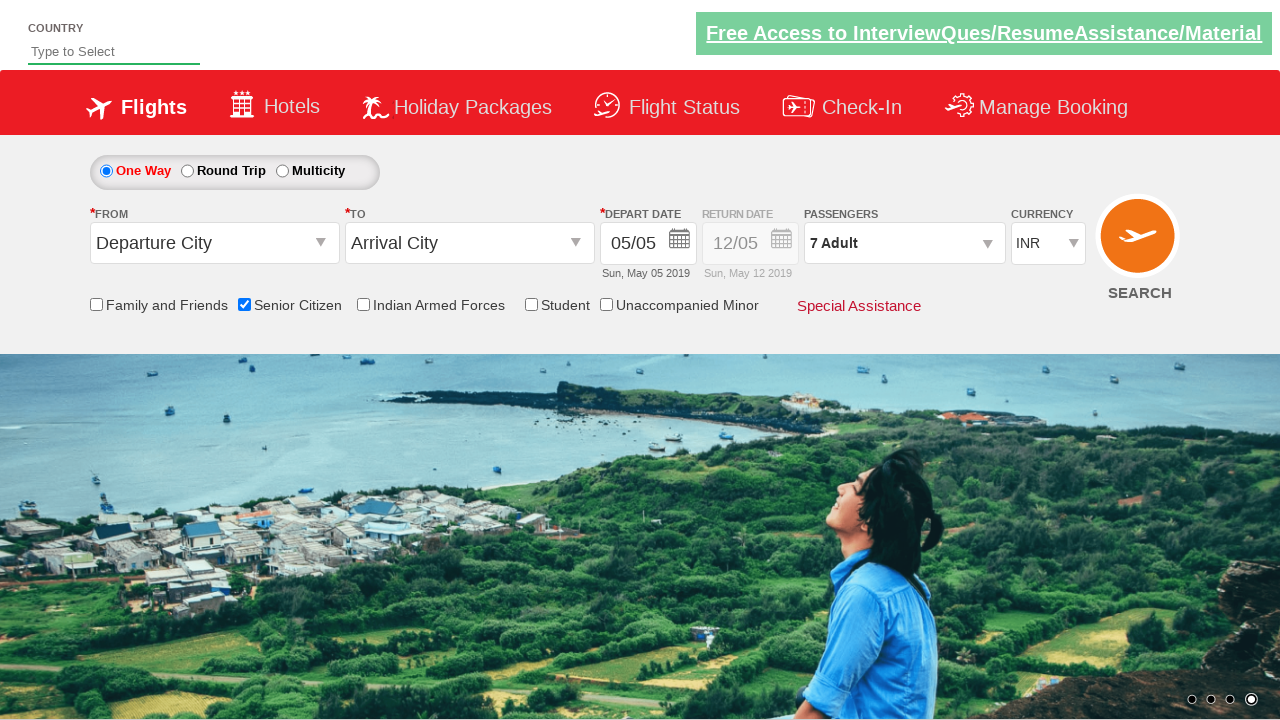

Retrieved passenger count text: 7 Adult
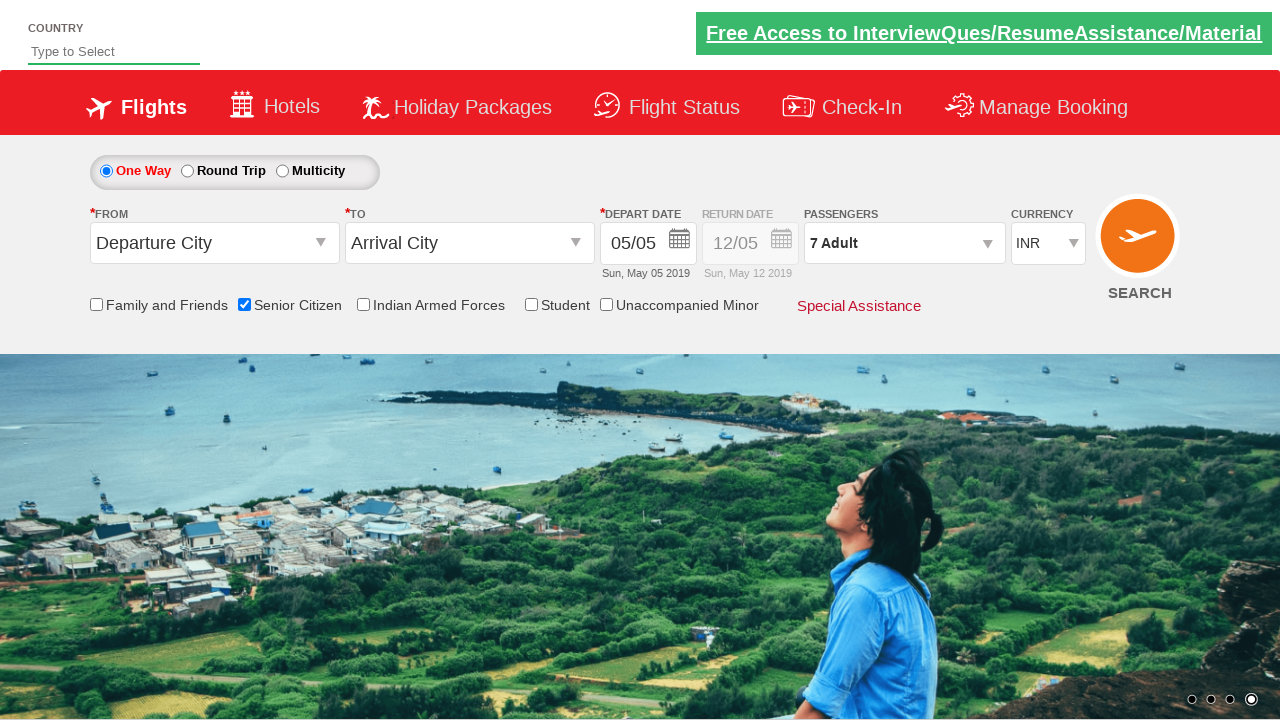

Verified passenger count shows '7 Adult' as expected
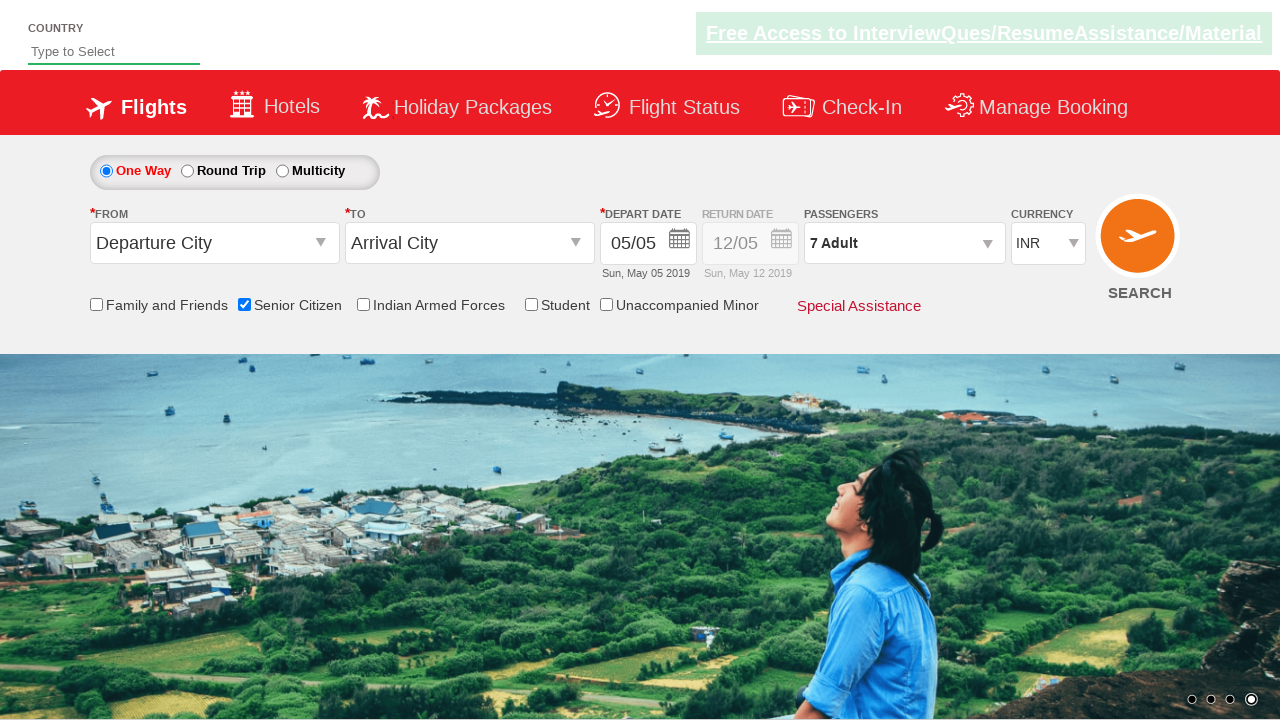

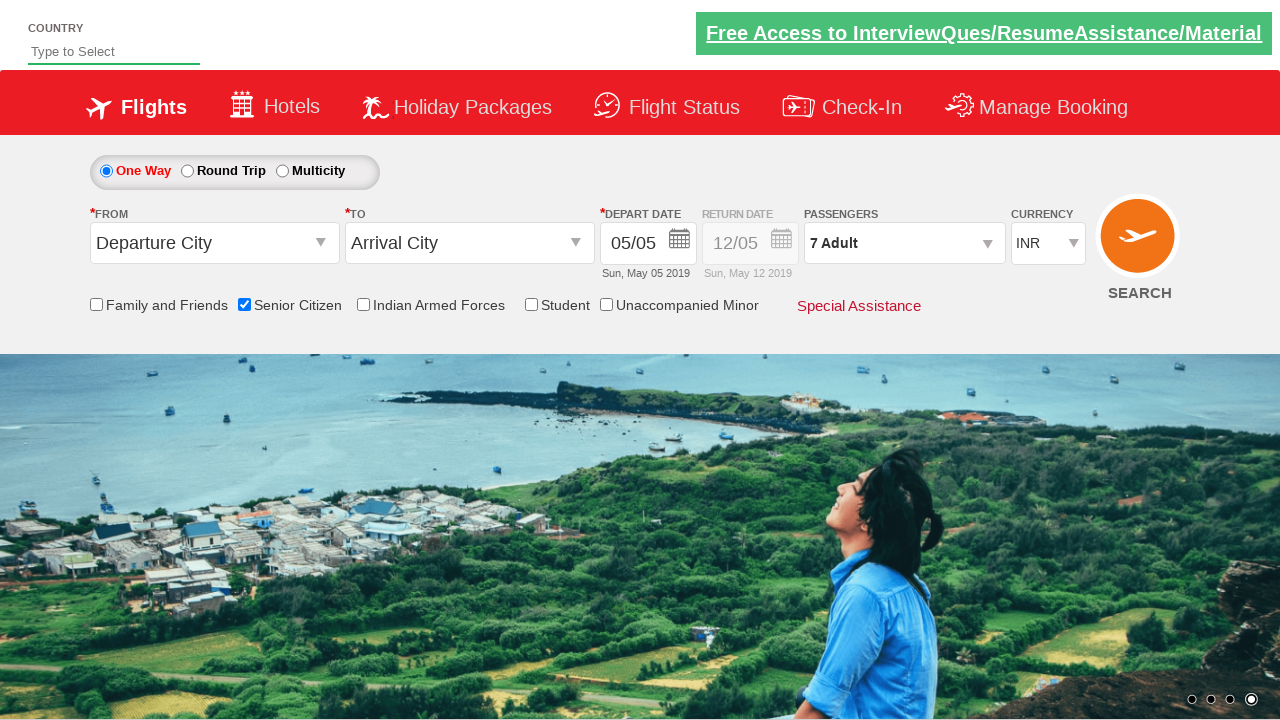